Tests page scrolling functionality by scrolling down 1000 pixels and then scrolling back up 1000 pixels on the Flipkart homepage

Starting URL: https://www.flipkart.com/

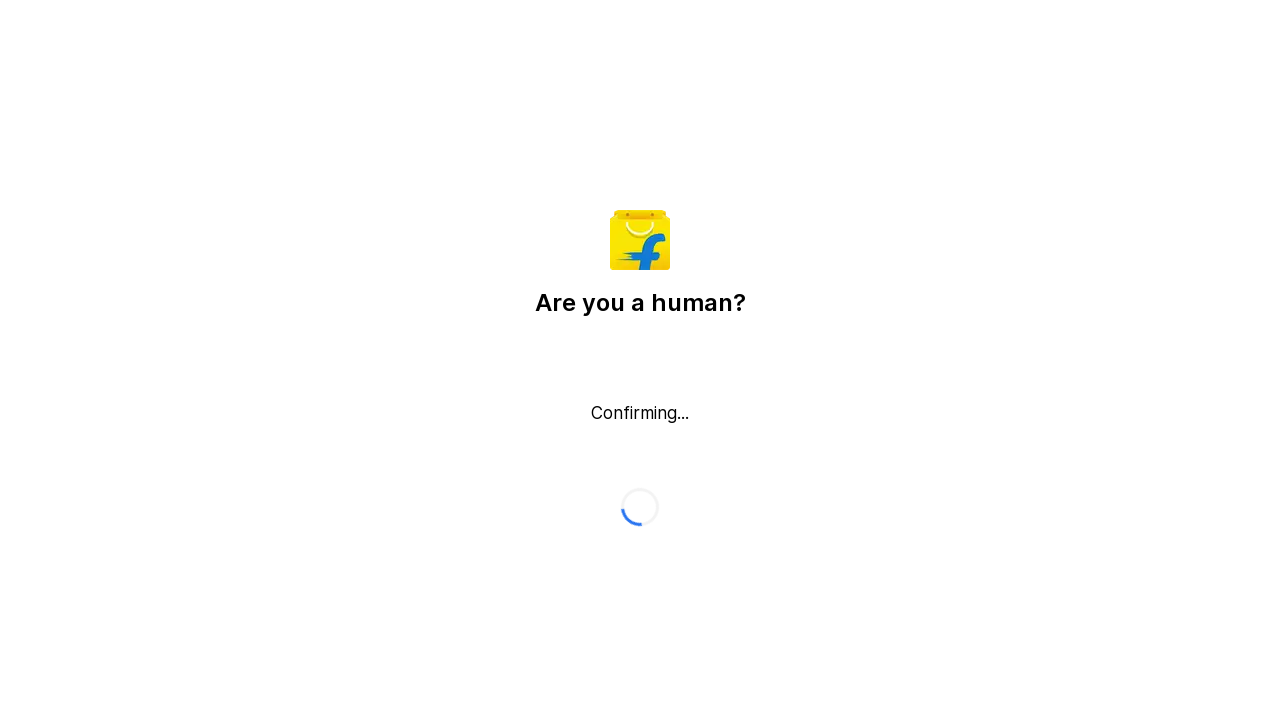

Scrolled down 1000 pixels on Flipkart homepage
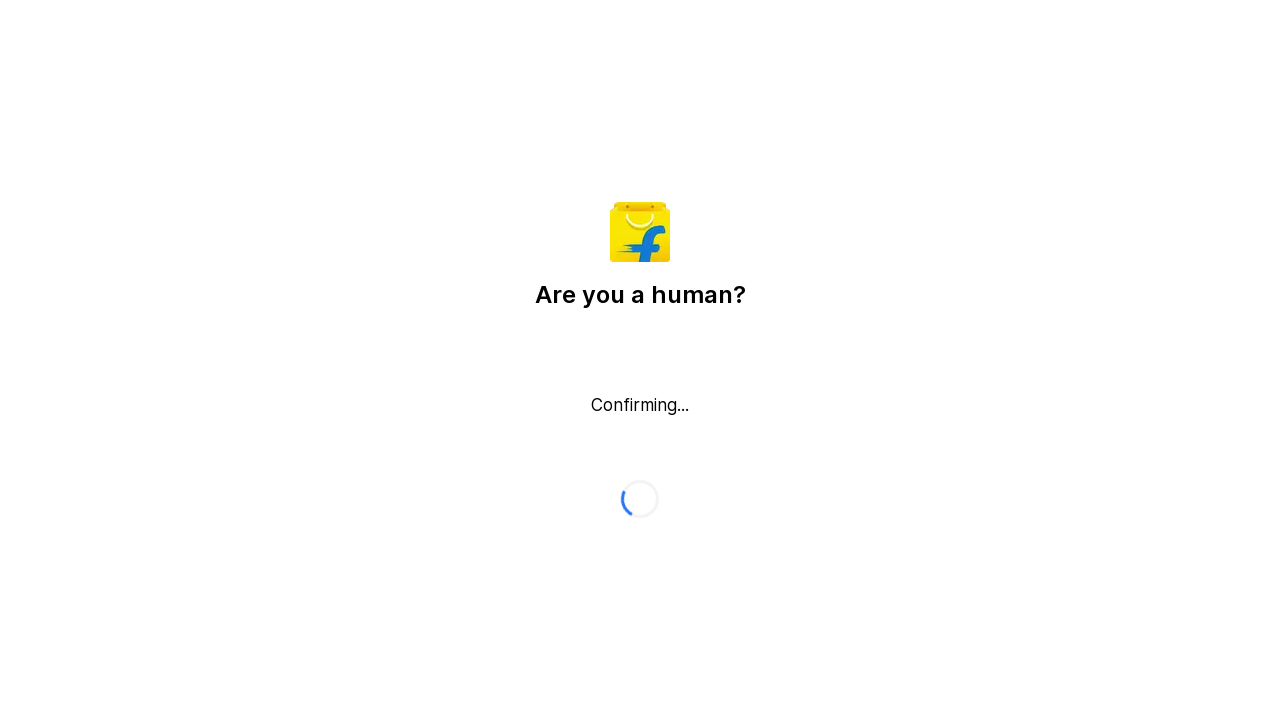

Waited 2000ms for scroll to complete
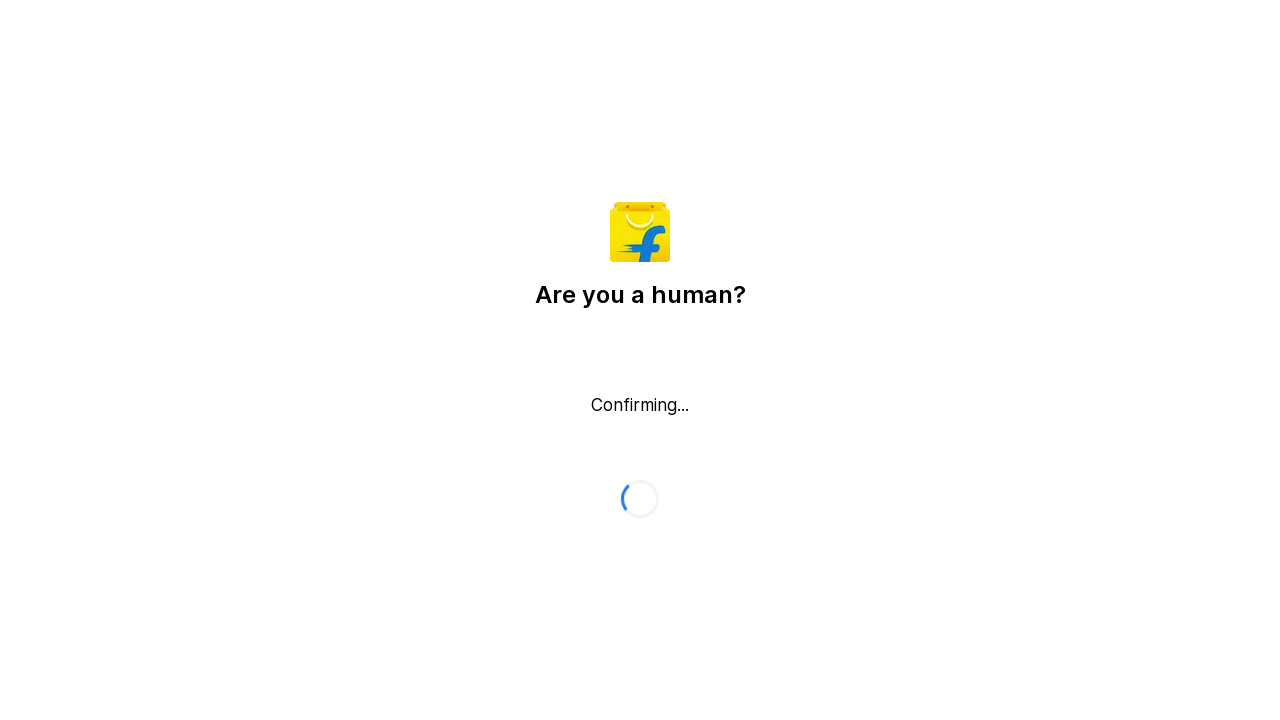

Scrolled back up 1000 pixels on Flipkart homepage
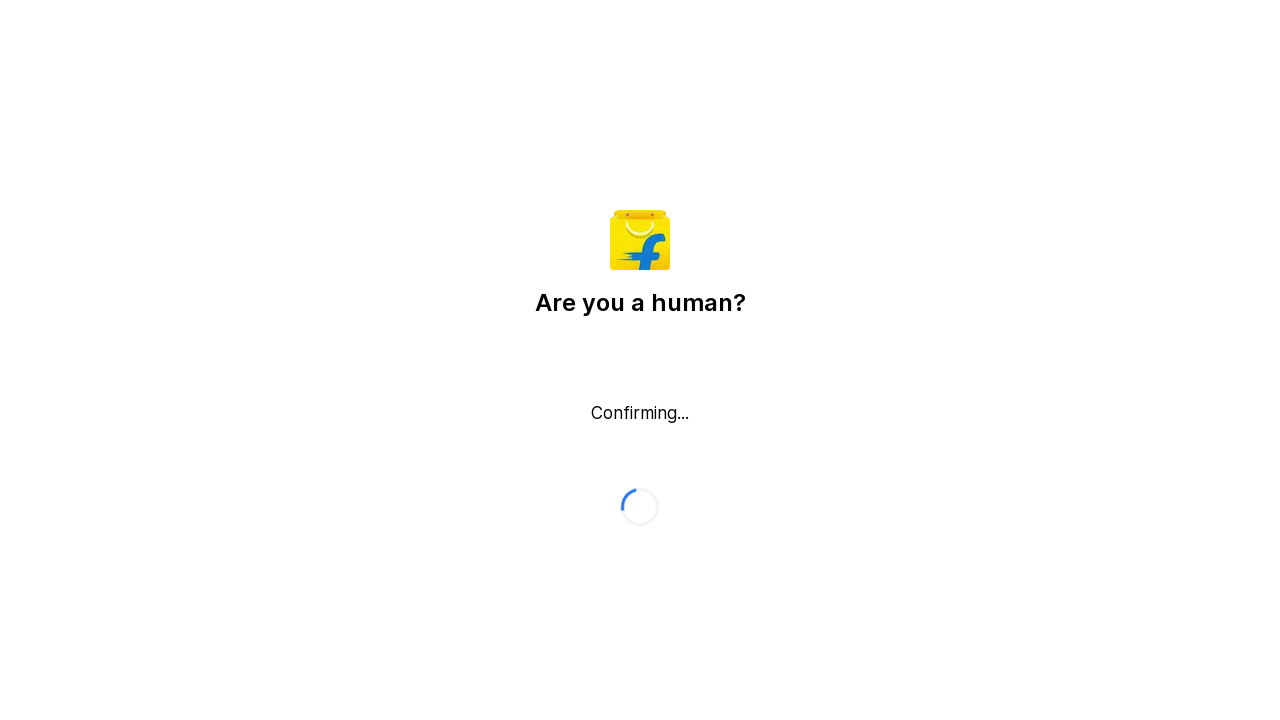

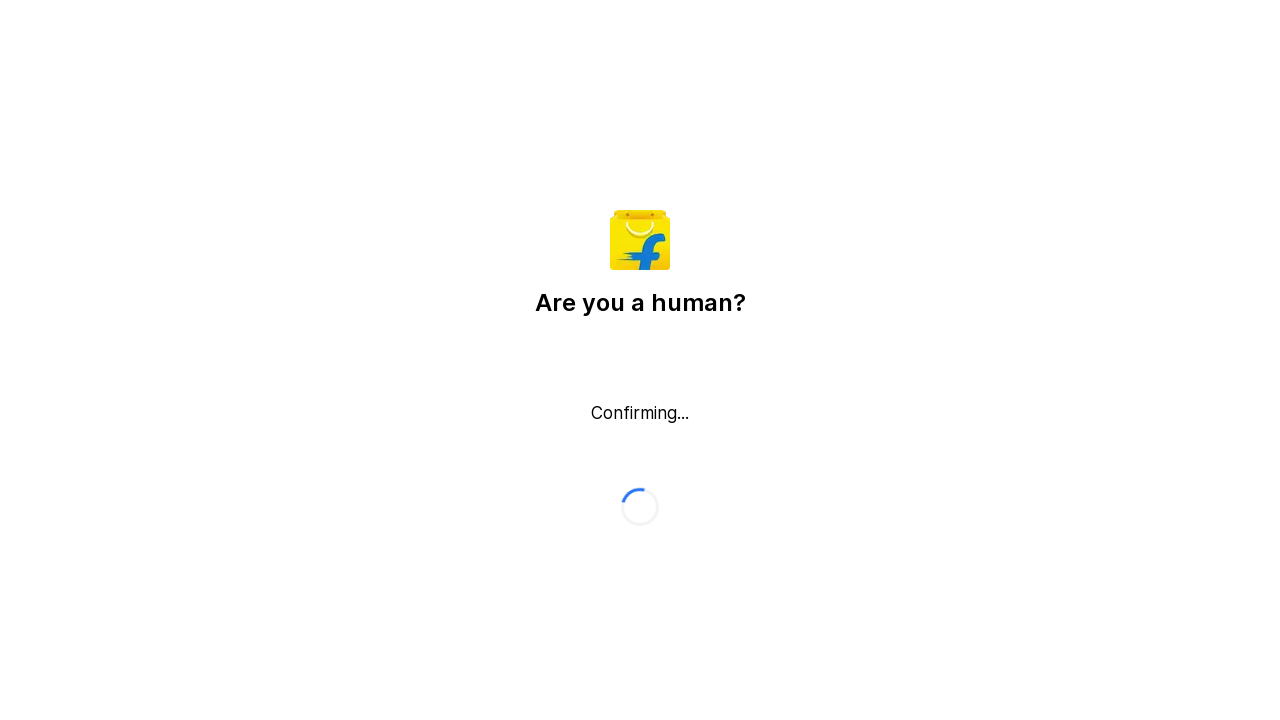